Navigates to the Dialog boxes page and verifies the page loaded correctly

Starting URL: https://bonigarcia.dev/selenium-webdriver-java/

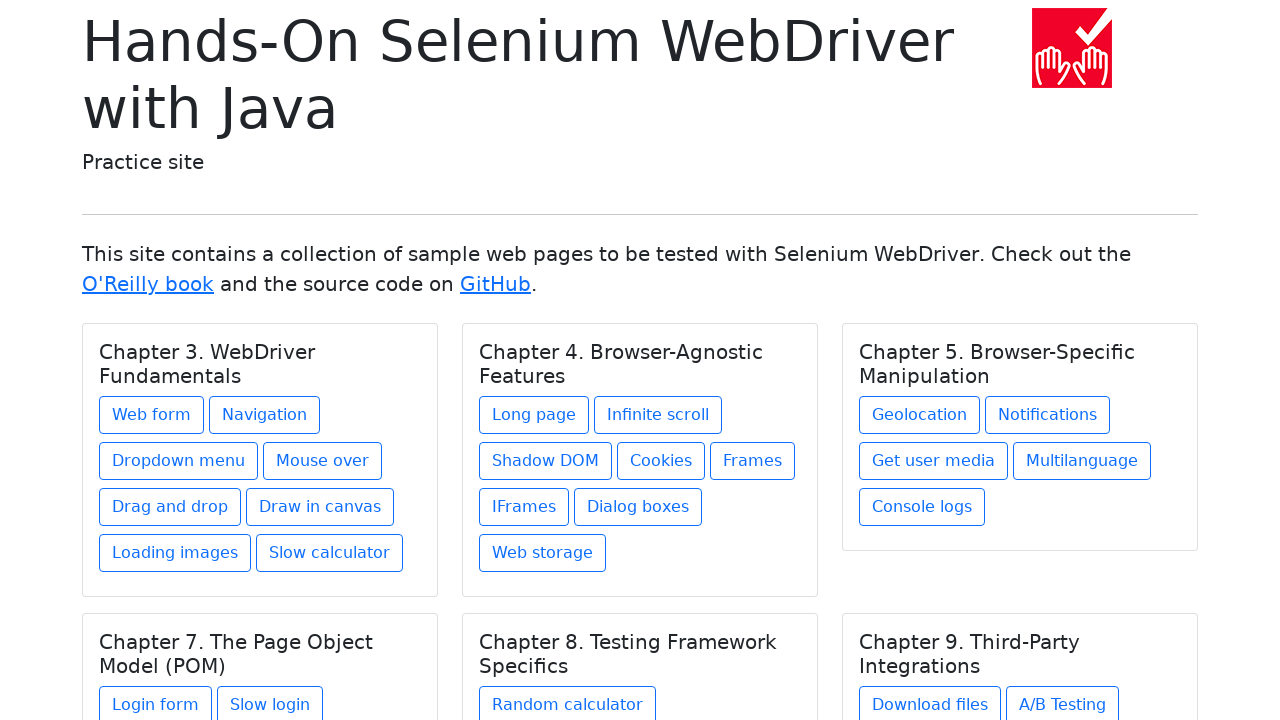

Clicked on Chapter 4. Browser-Agnostic Features Dialog boxes link at (638, 507) on xpath=//h5[text() = 'Chapter 4. Browser-Agnostic Features']/../a[@href = 'dialog
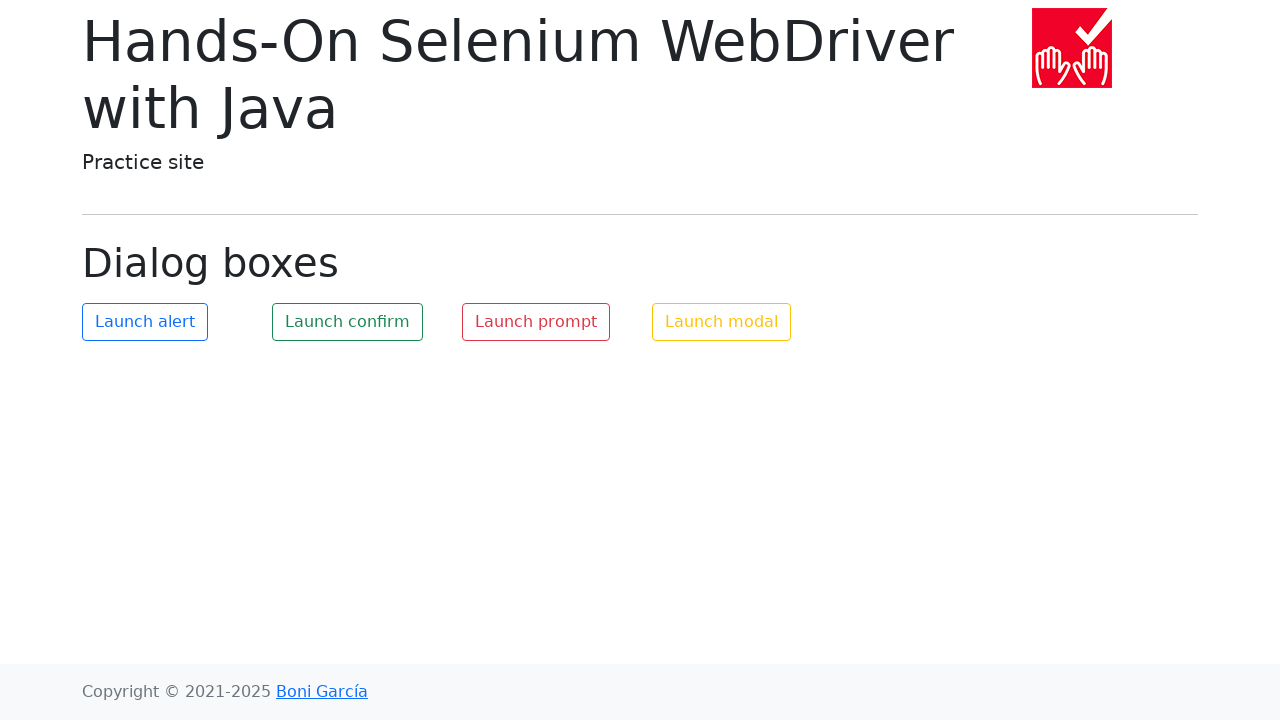

Dialog boxes page loaded successfully - verified with .display-6 selector
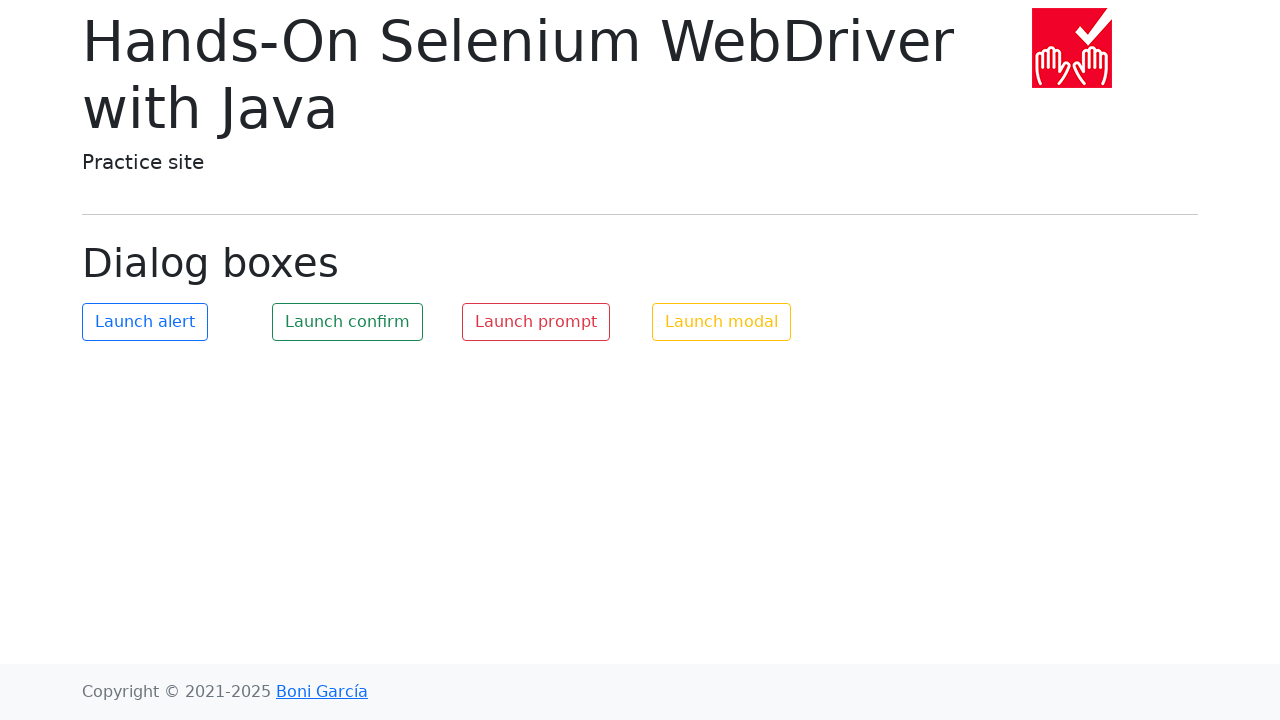

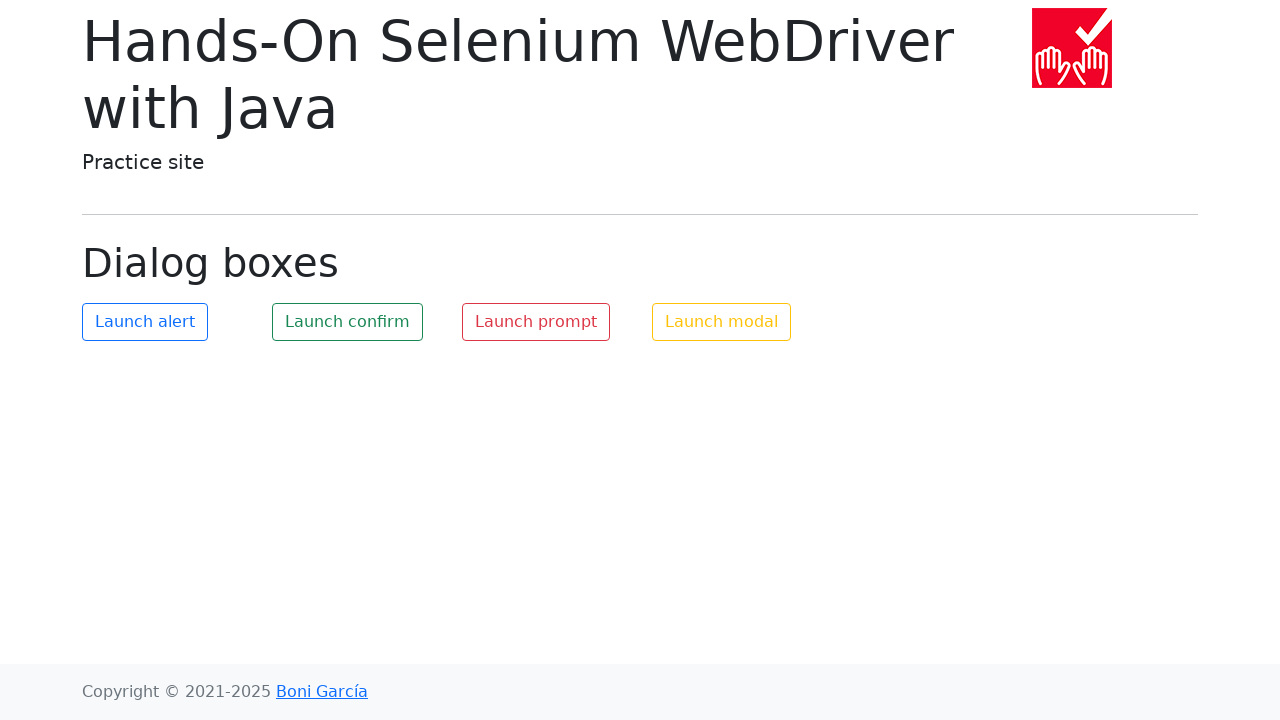